Tests a more resilient approach to multiple window handling by storing the original window handle, clicking to open a new window, finding the new window handle by comparison, and switching between them to verify page titles.

Starting URL: http://the-internet.herokuapp.com/windows

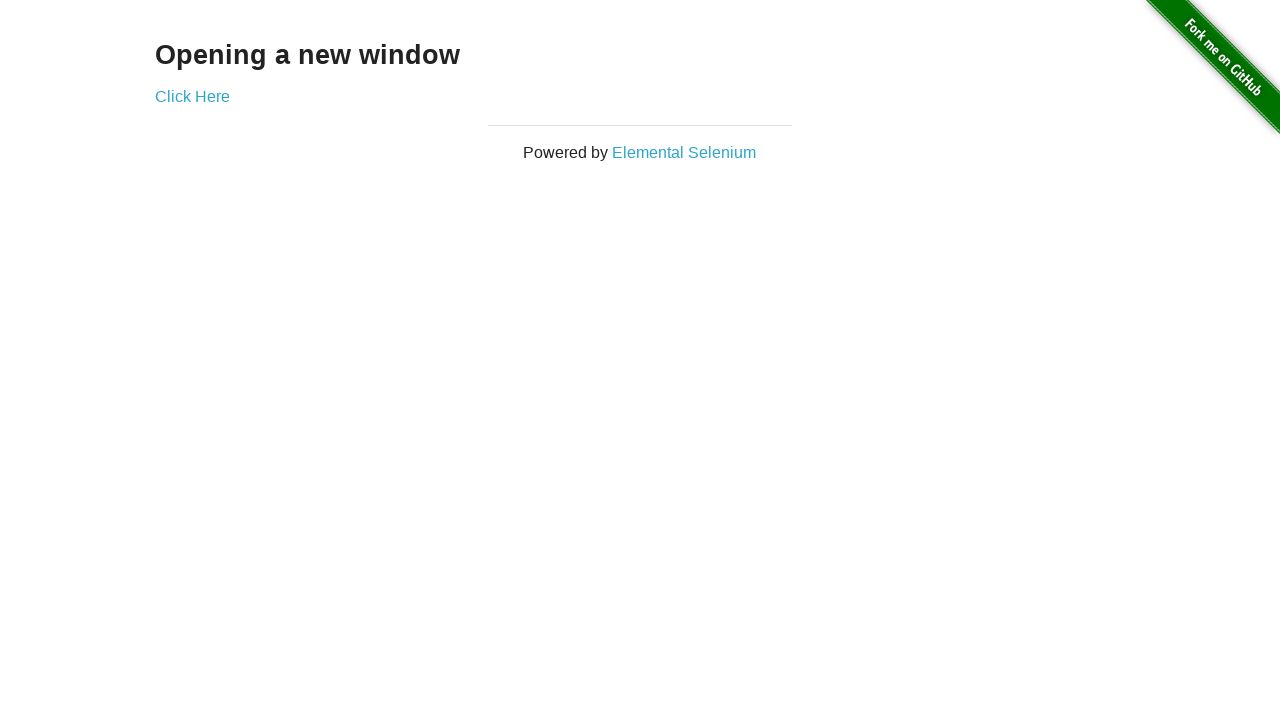

Stored reference to first page
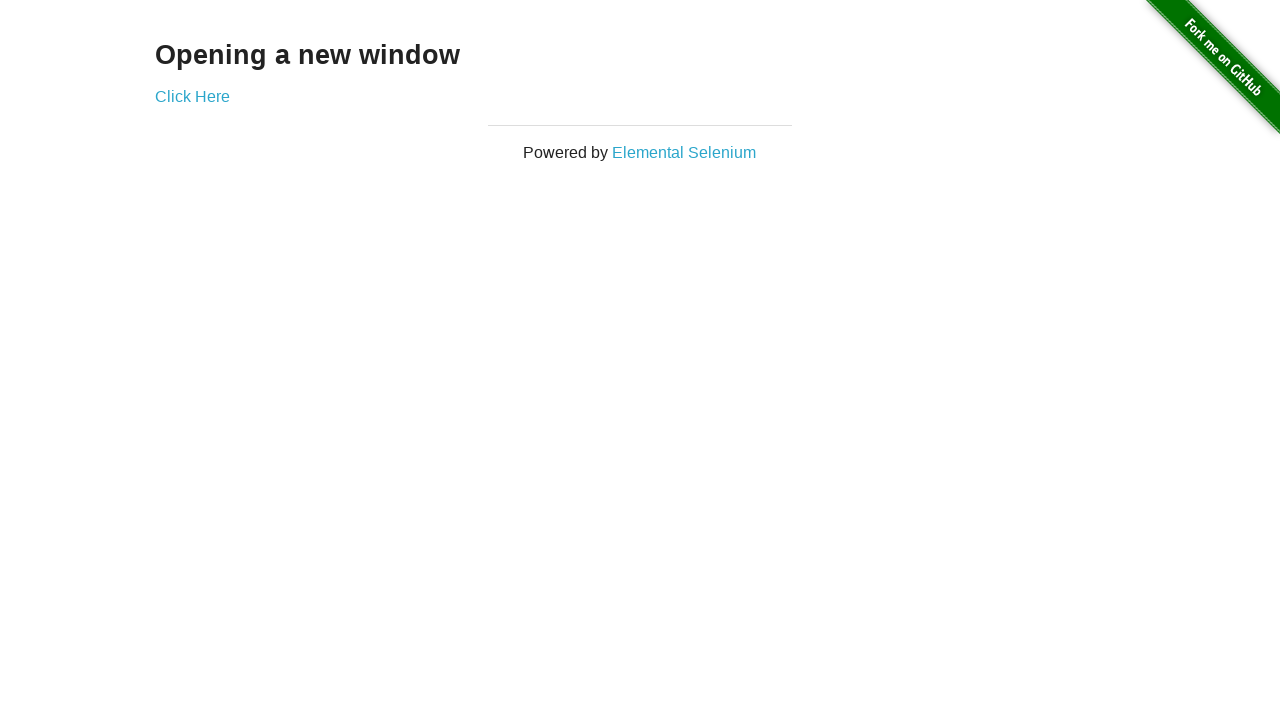

Clicked link to open new window at (192, 96) on .example a
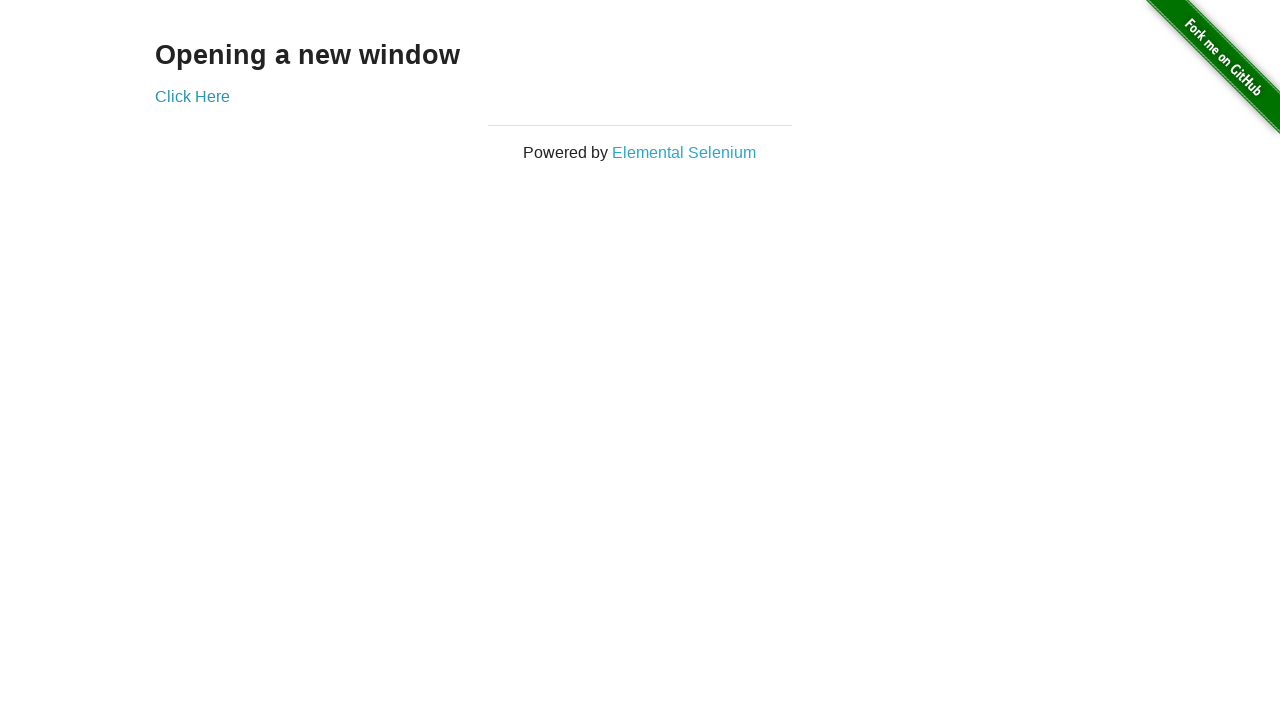

Captured reference to new window
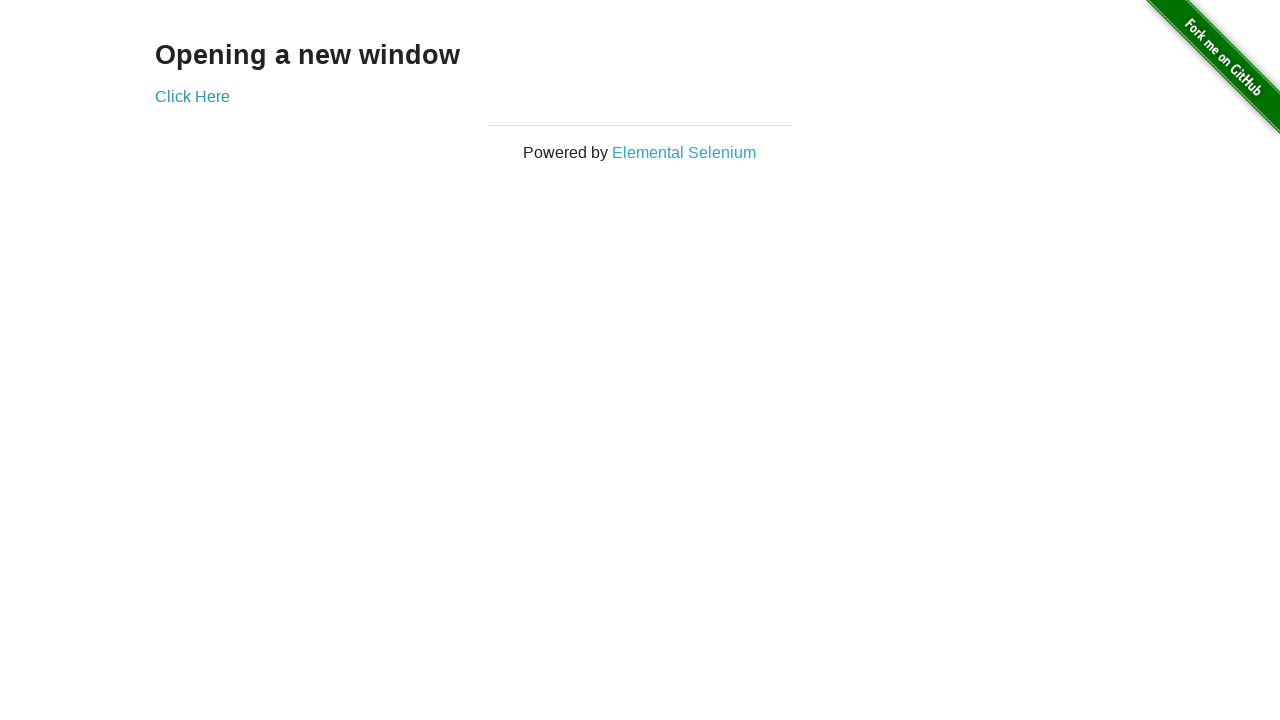

Brought first window to front
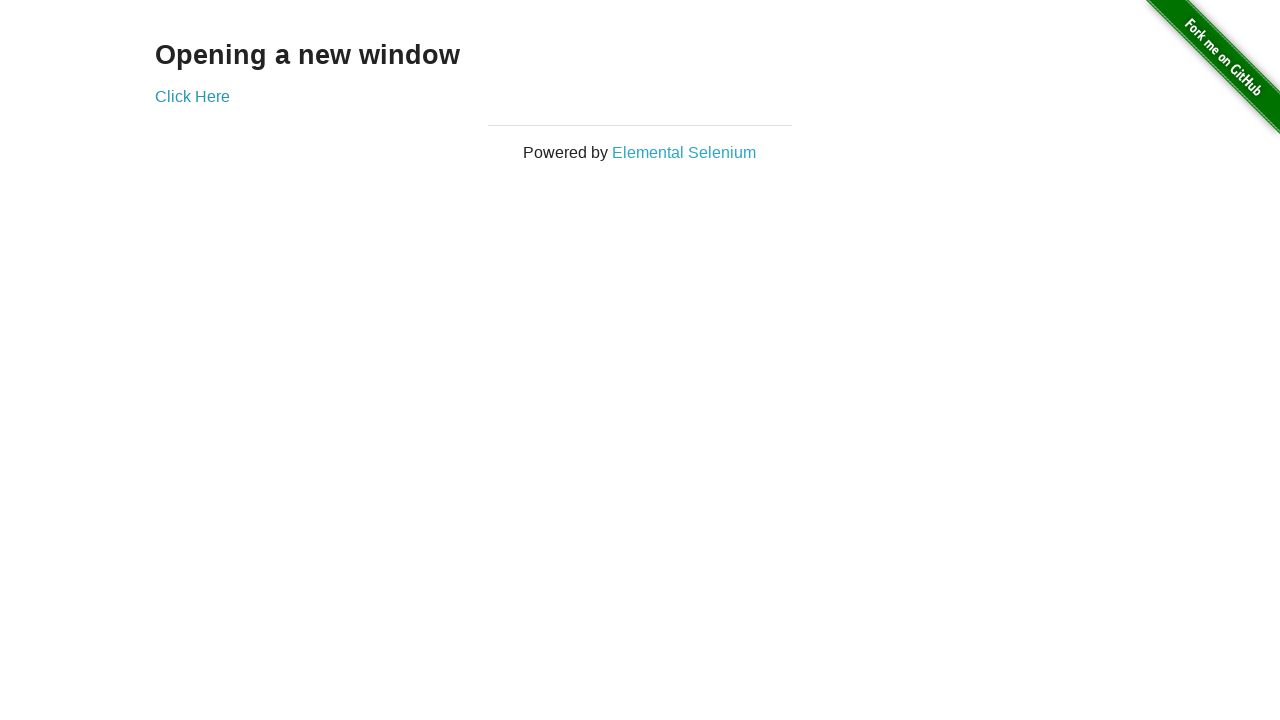

Verified first window title is not 'New Window'
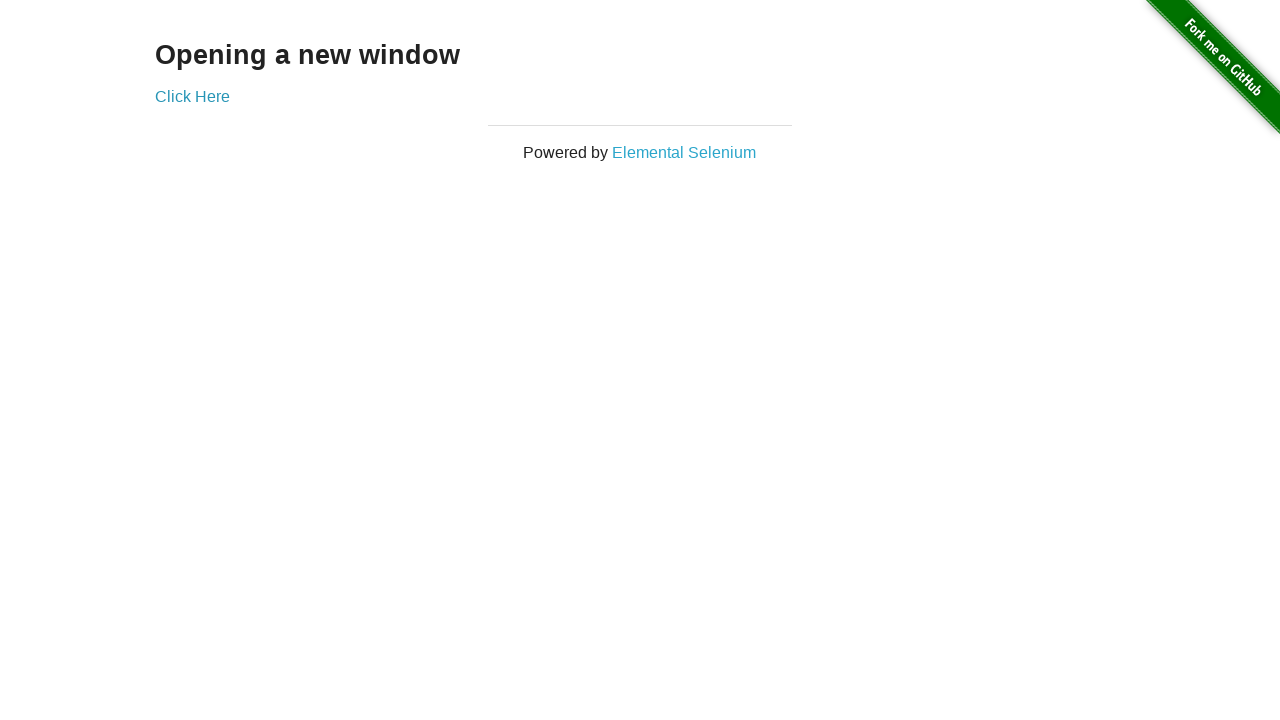

Brought new window to front
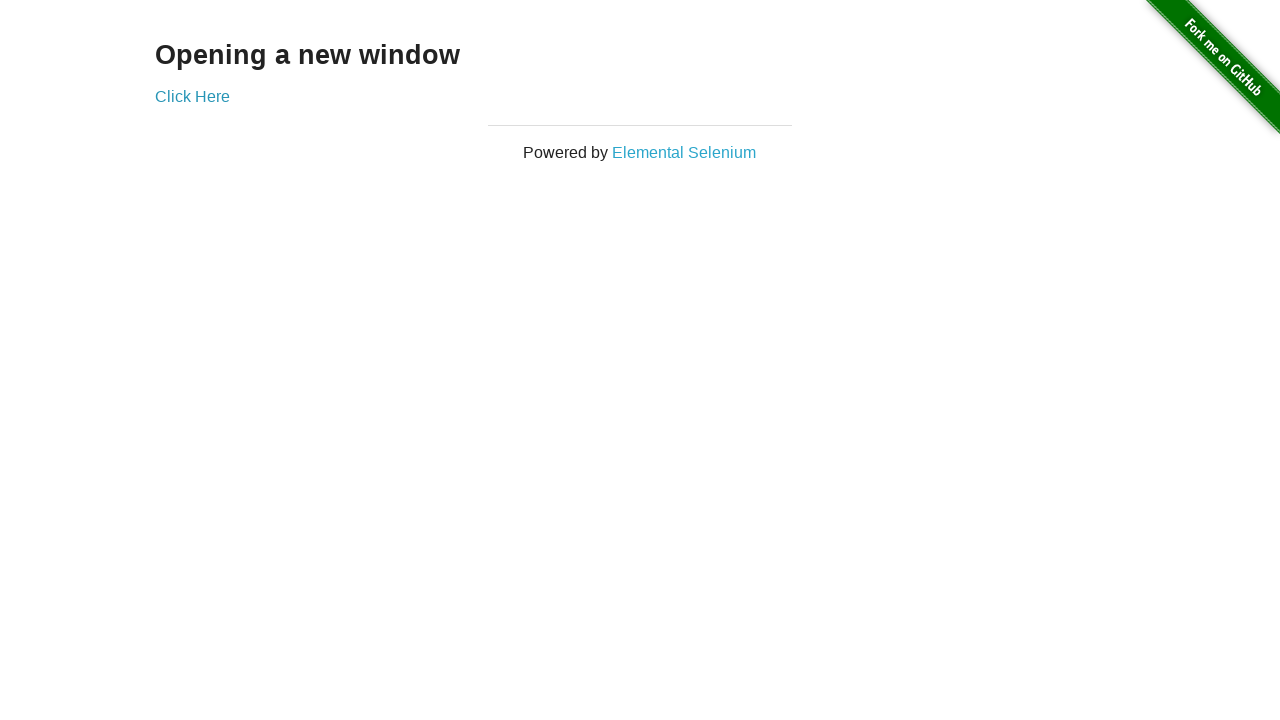

Waited for new window to load
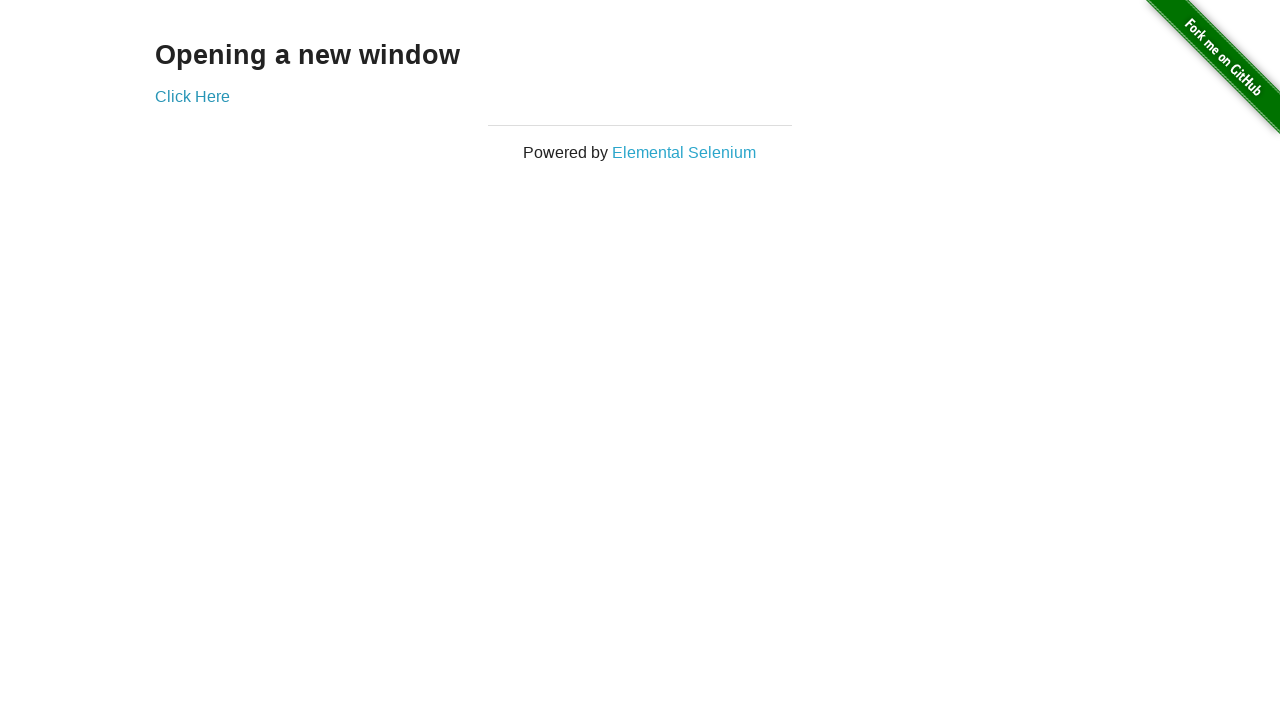

Verified new window title is 'New Window'
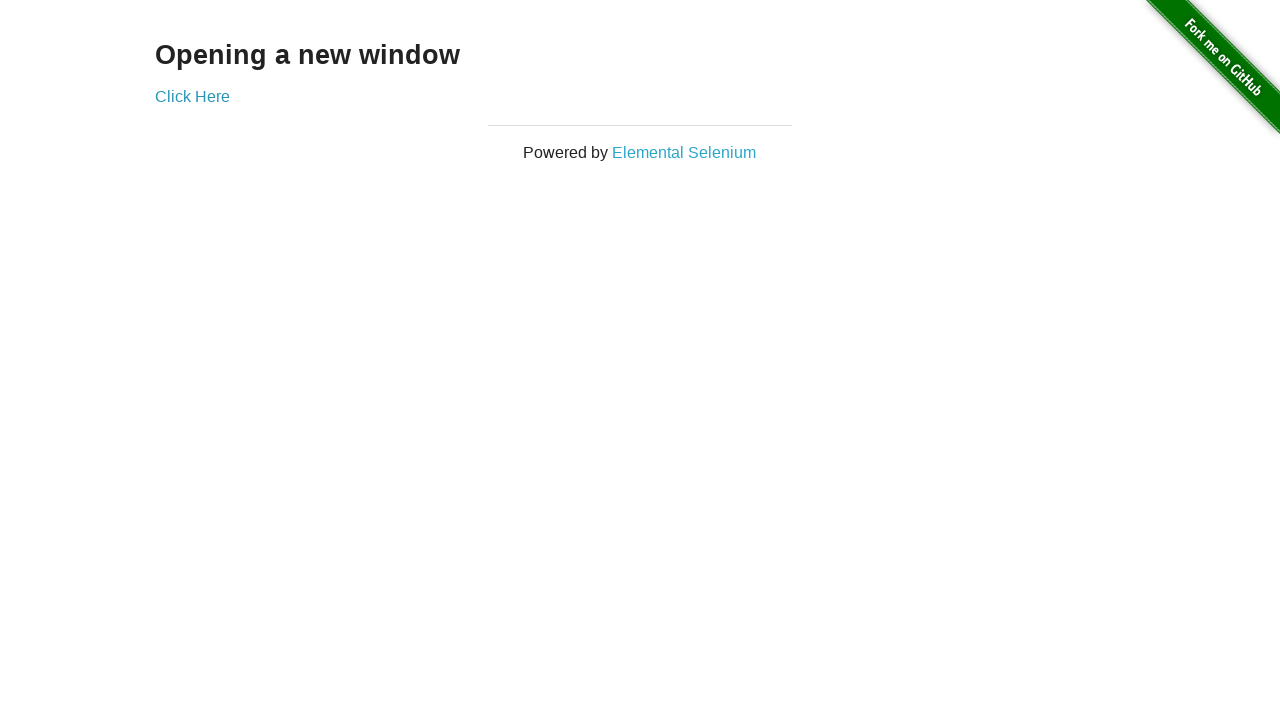

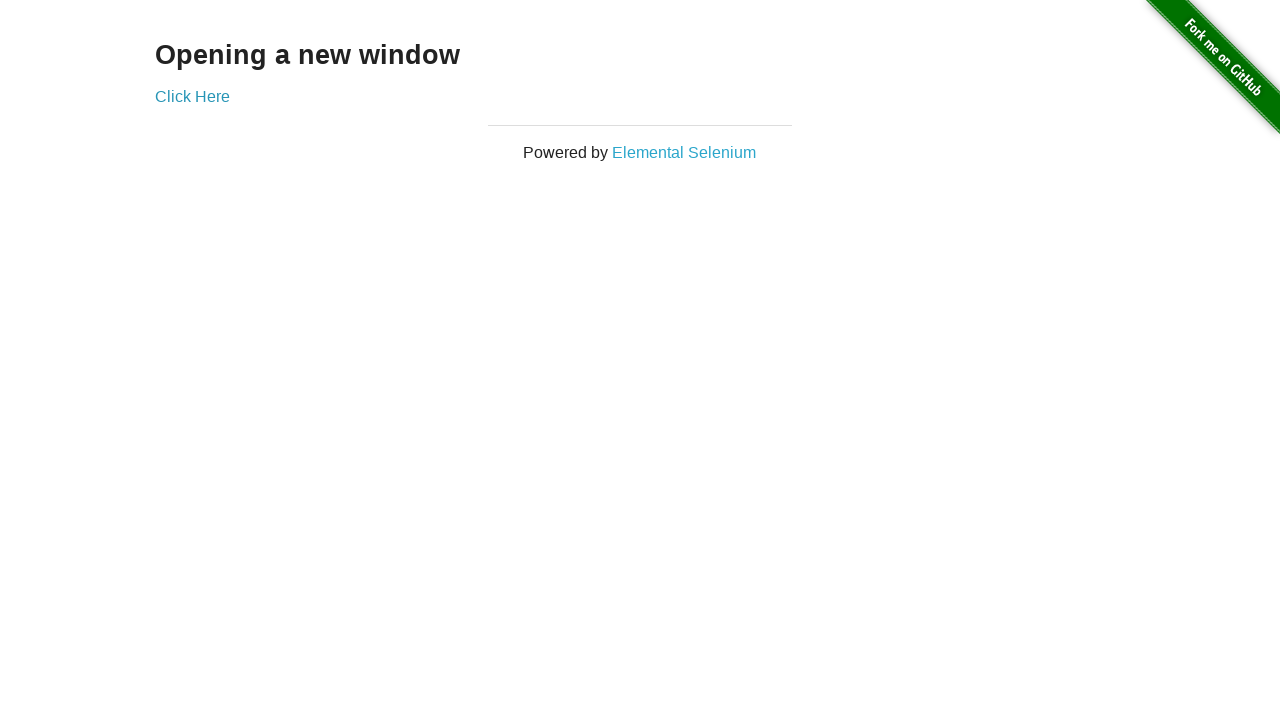